Tests keyboard and mouse input functionality by filling a name field and clicking a button on a form

Starting URL: https://formy-project.herokuapp.com/keypress

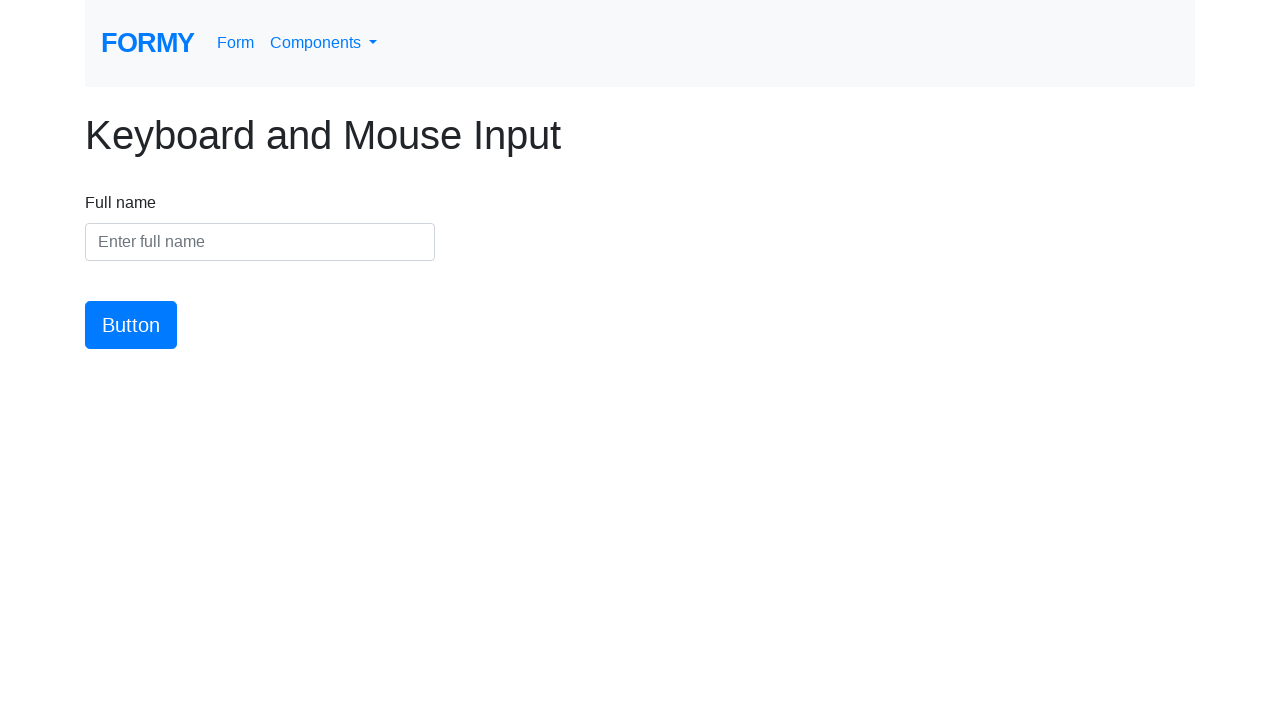

Filled name input field with 'Shashi Menon' on input[placeholder*='full']
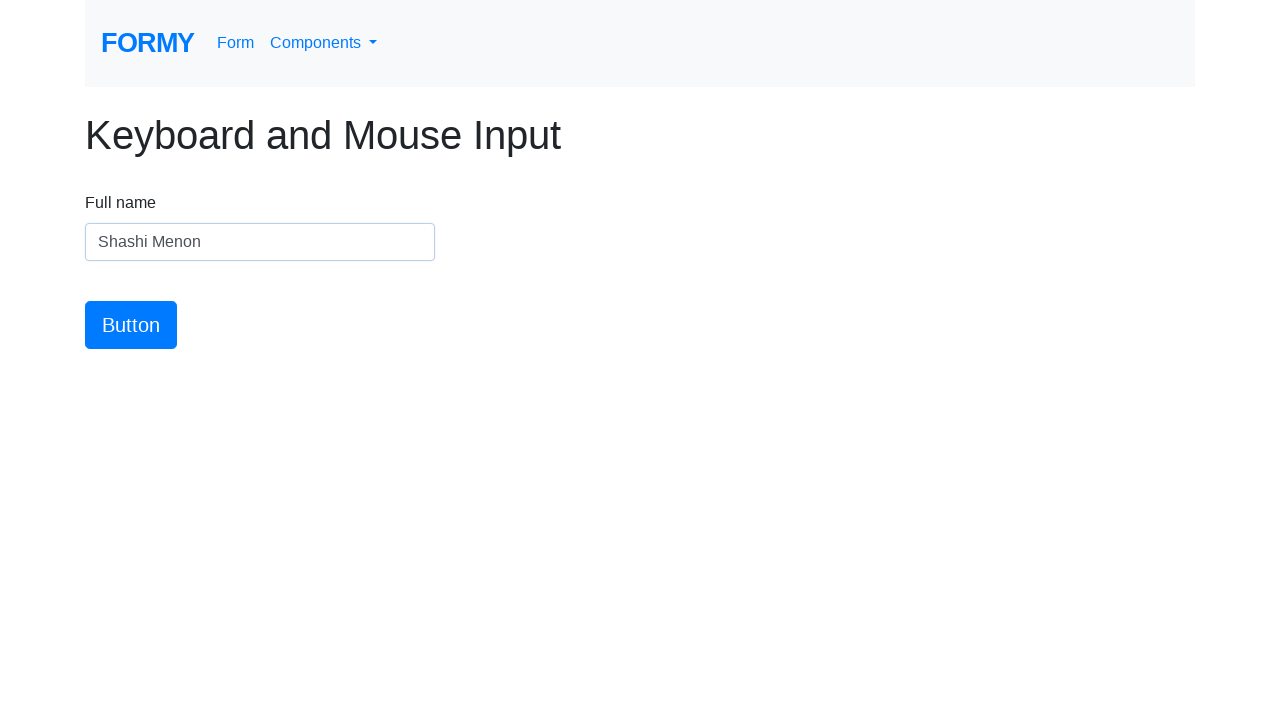

Clicked on name input field at (260, 242) on input[placeholder*='full']
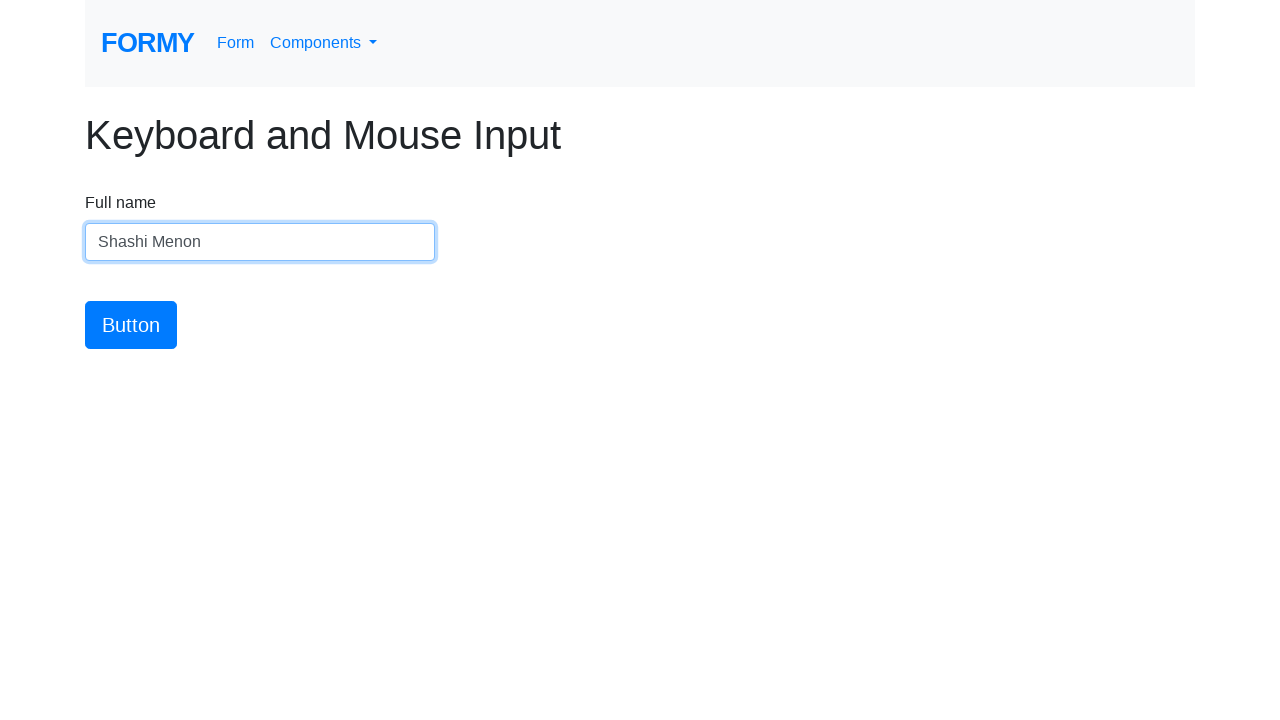

Clicked the submit button at (131, 325) on #button
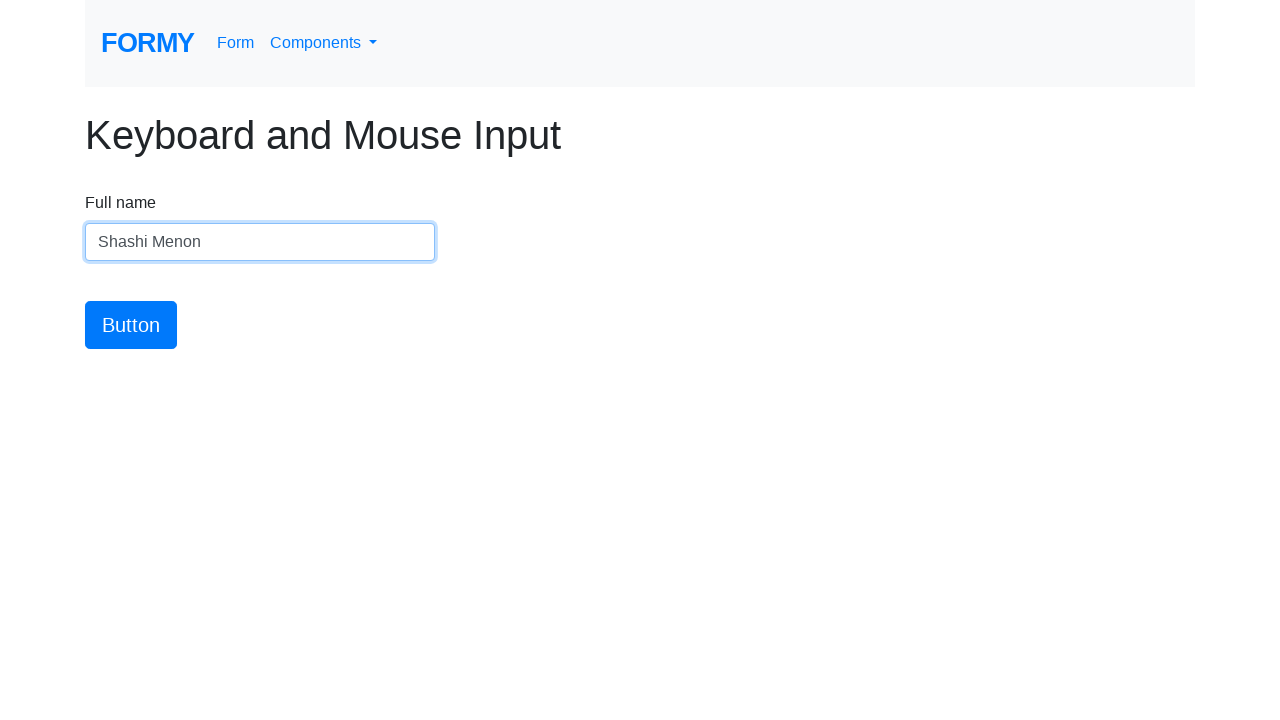

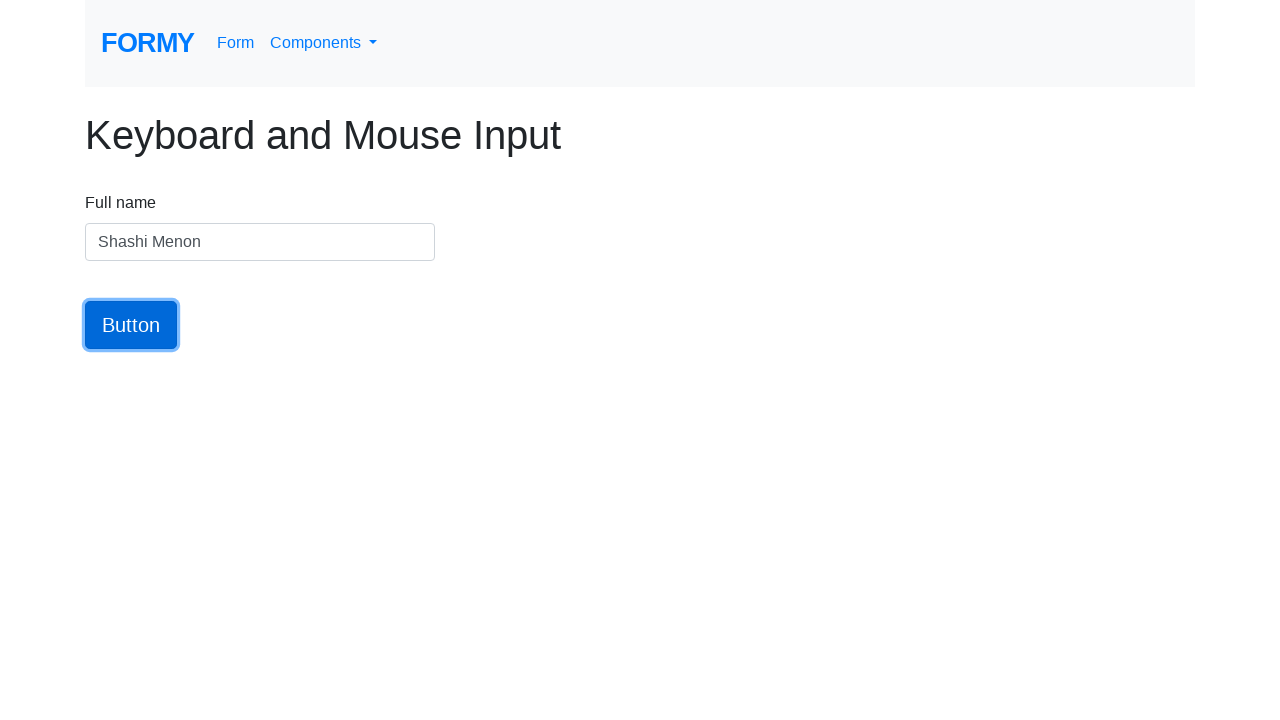